Navigates to the DemoQA broken links page and verifies that link elements are present on the page

Starting URL: https://demoqa.com/broken

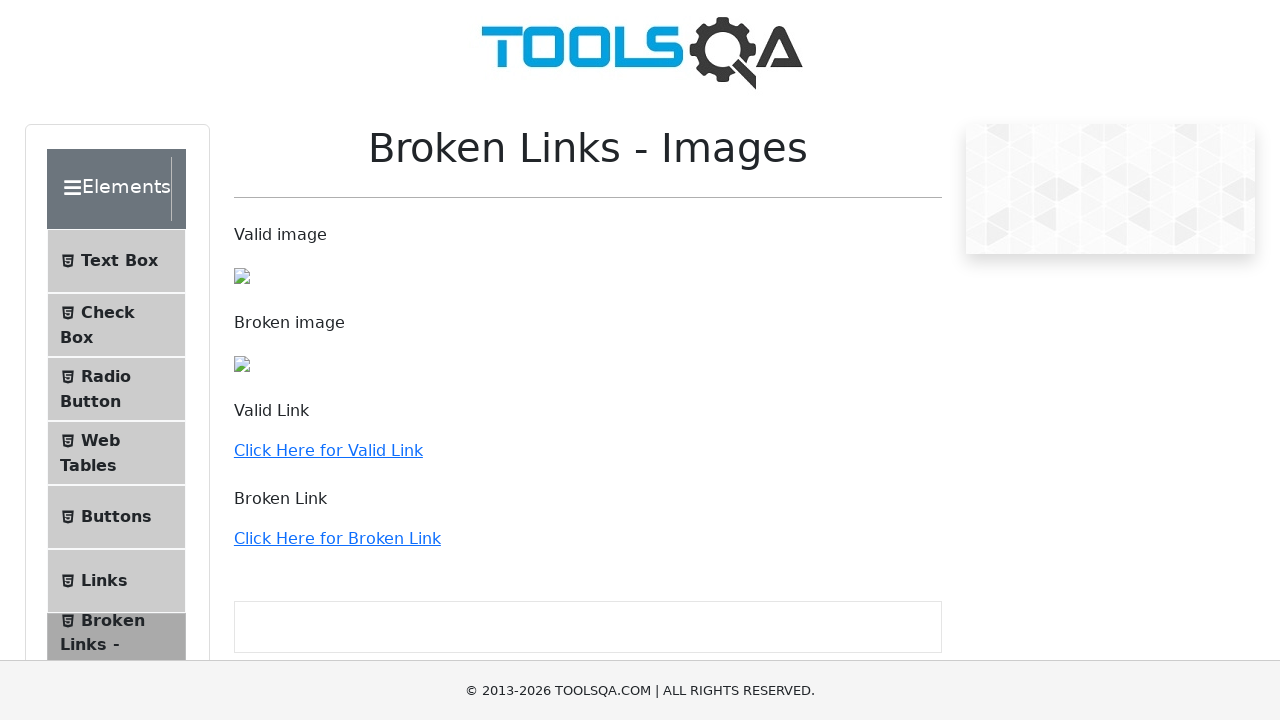

Navigated to DemoQA broken links page
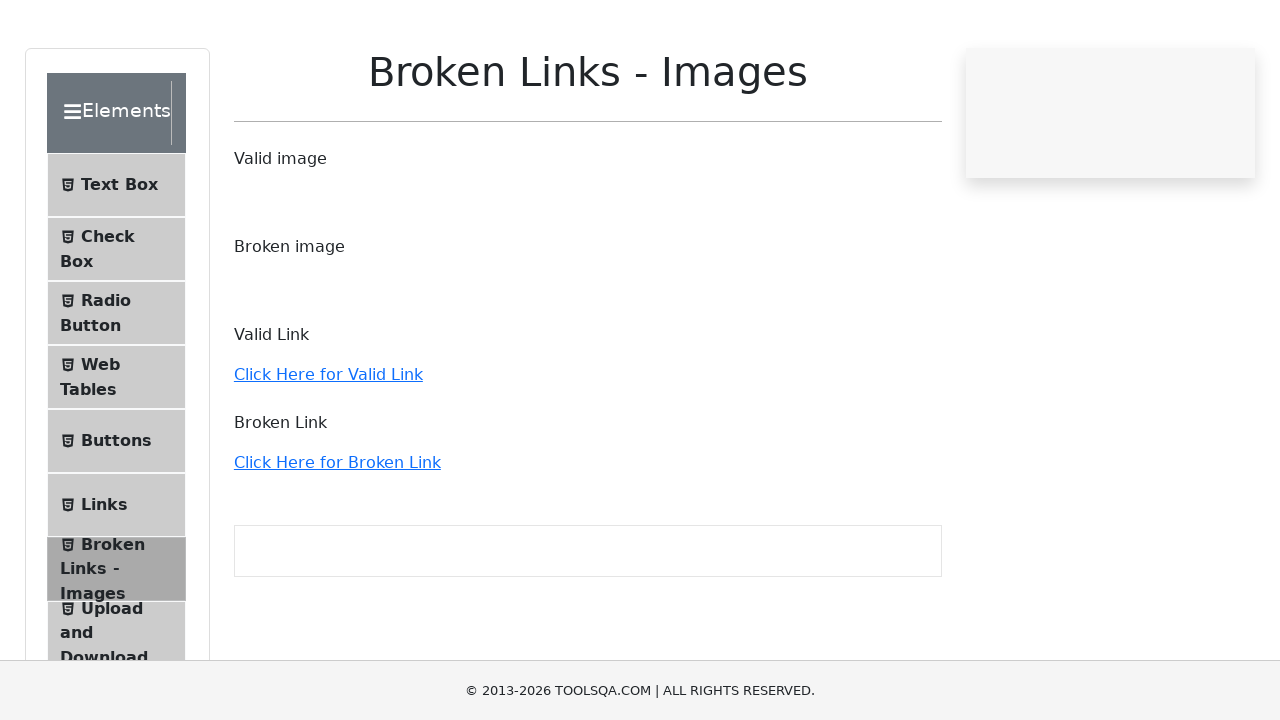

Page fully loaded (domcontentloaded)
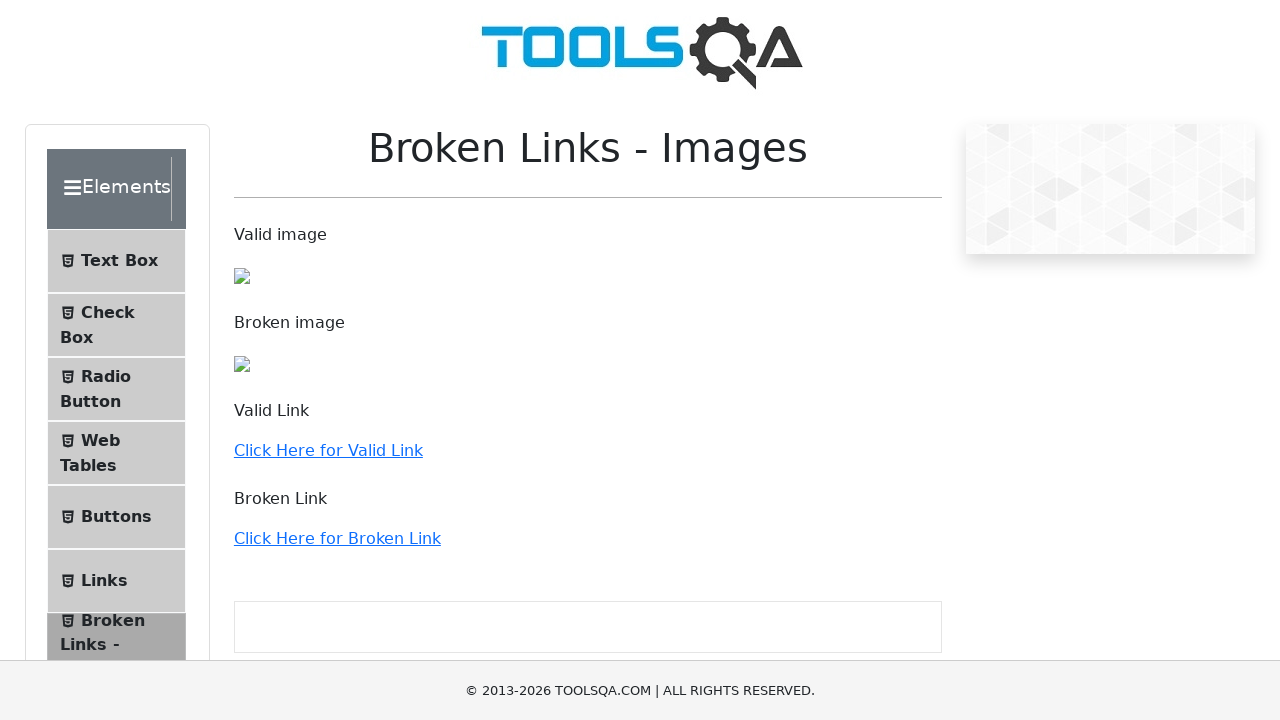

Confirmed link elements are present on the page
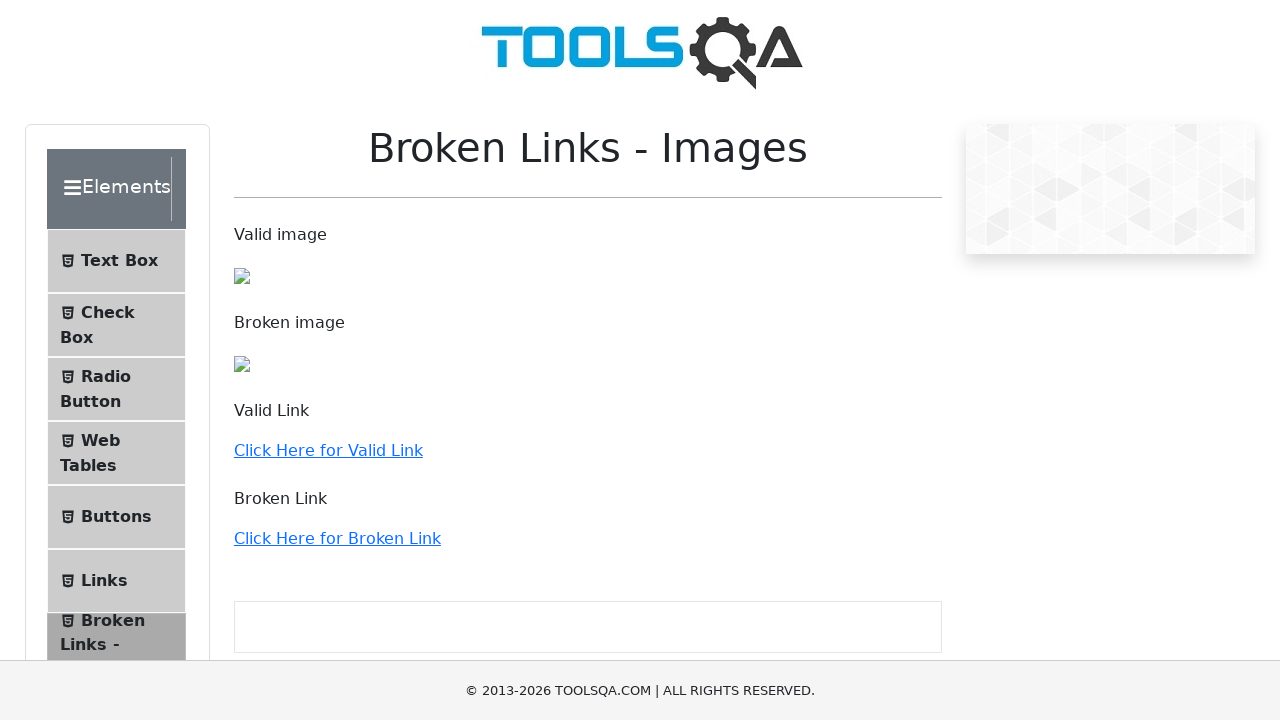

Located all link elements on the page
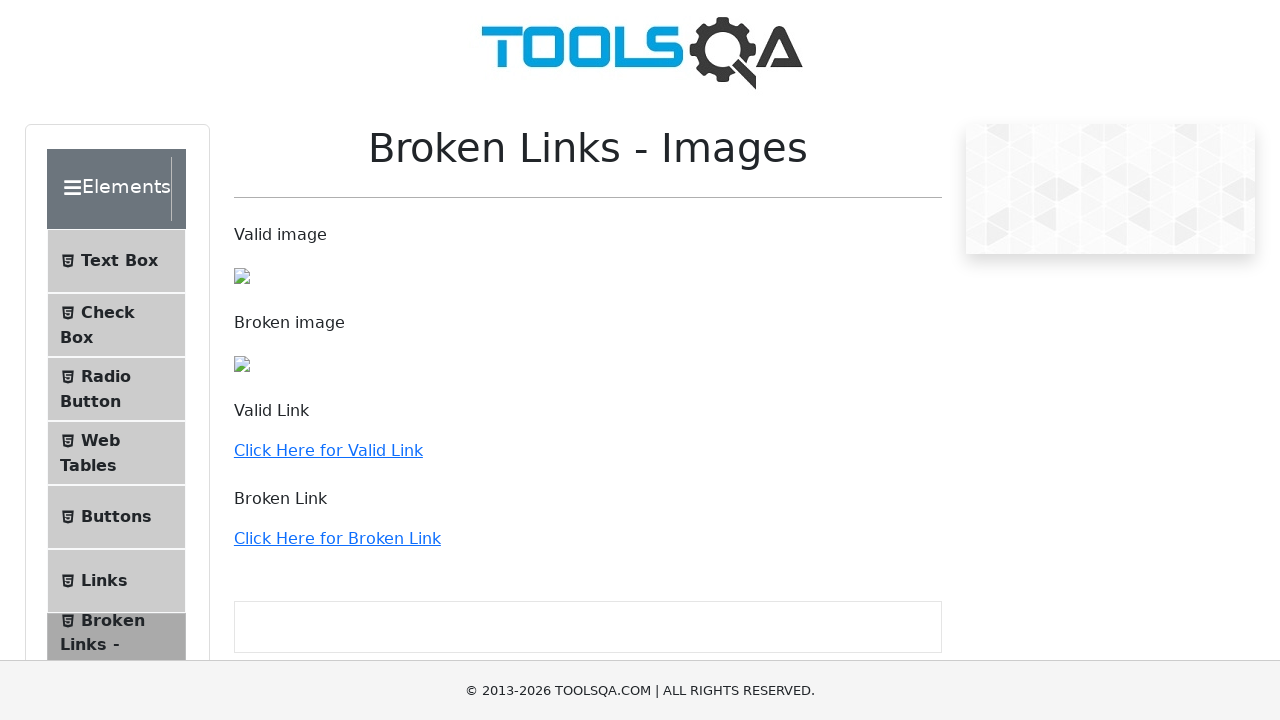

First link element is visible and ready
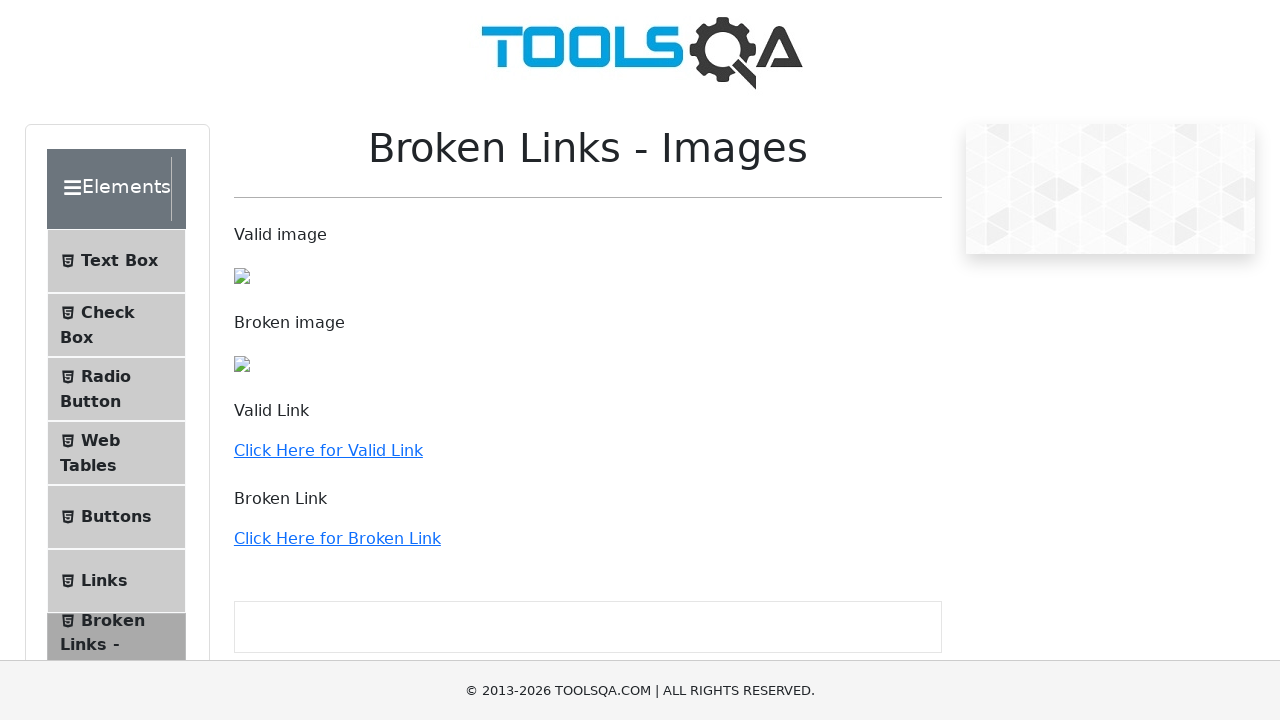

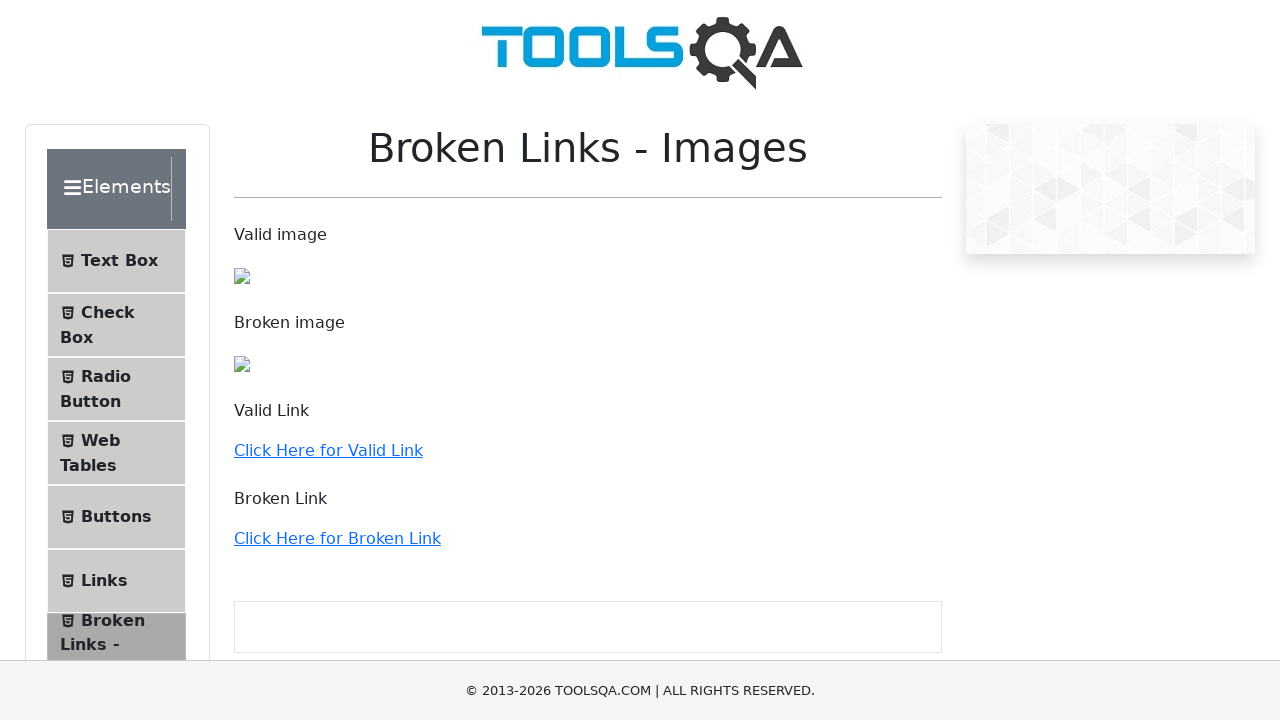